Navigates to BSNL portal and retrieves all link elements on the page to verify they are accessible

Starting URL: https://portal.bsnl.in/myportal/

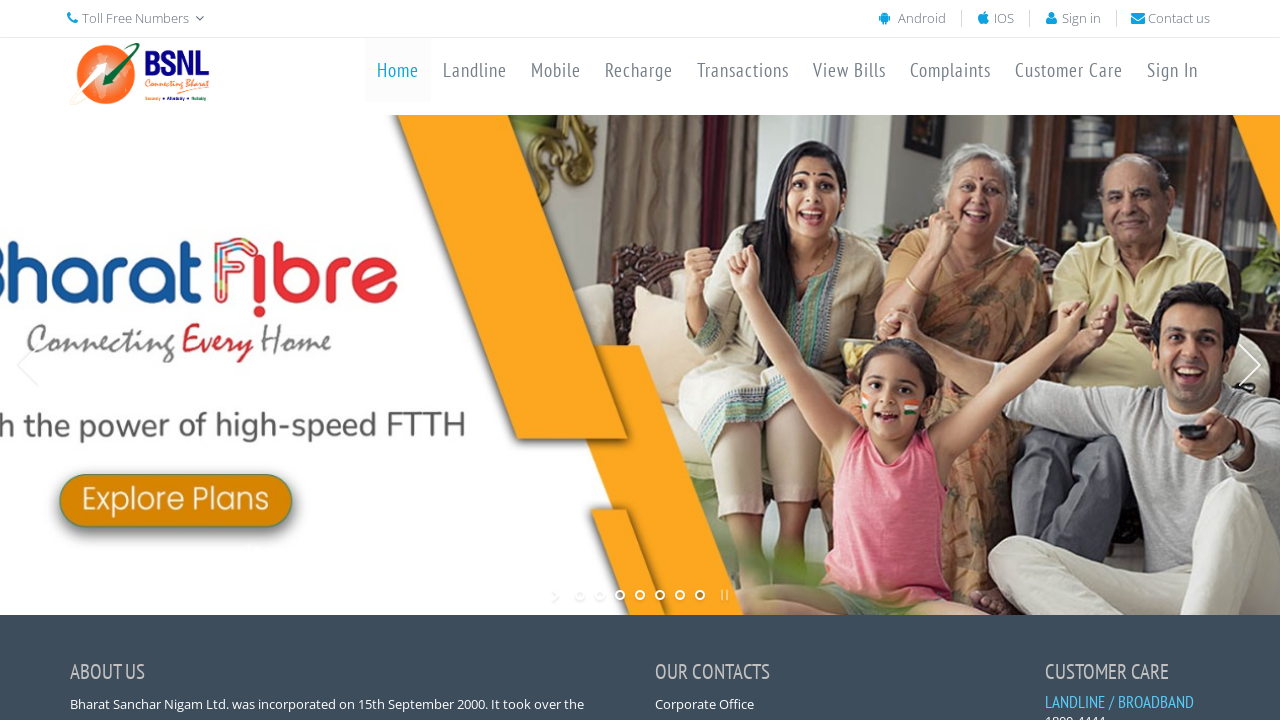

Waited for page to reach networkidle state on BSNL portal
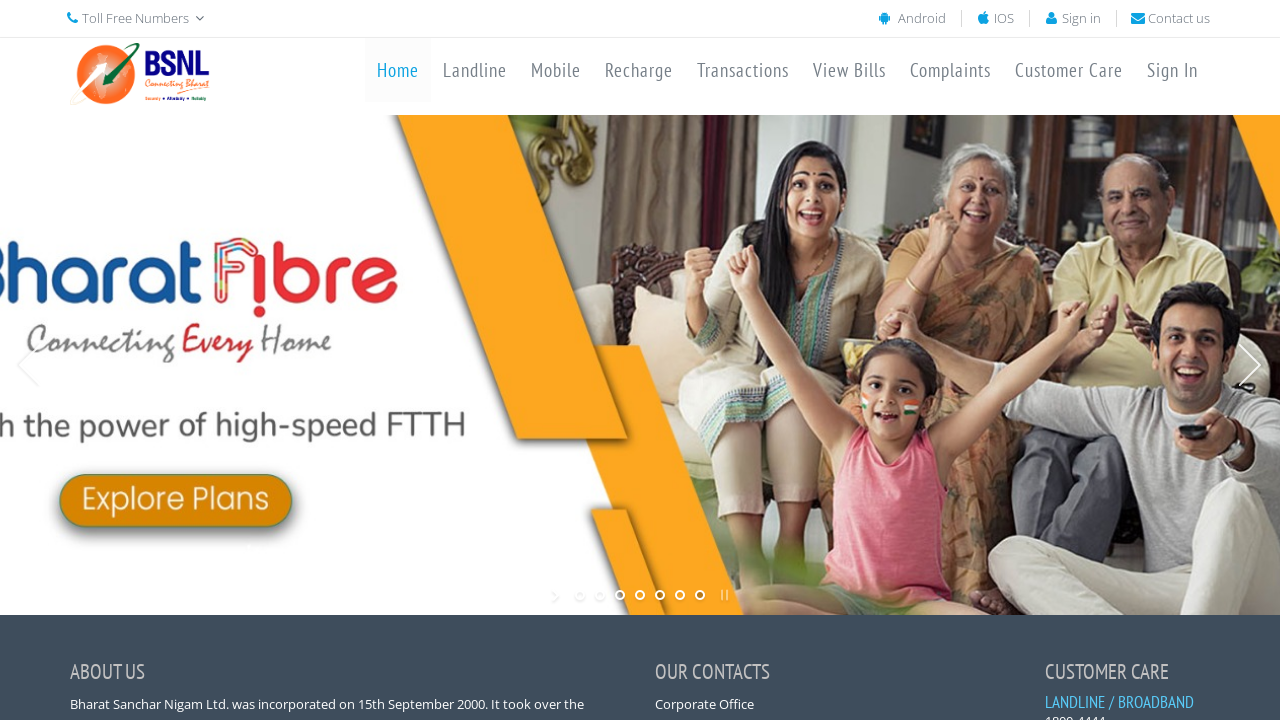

Retrieved all link elements from the BSNL portal page
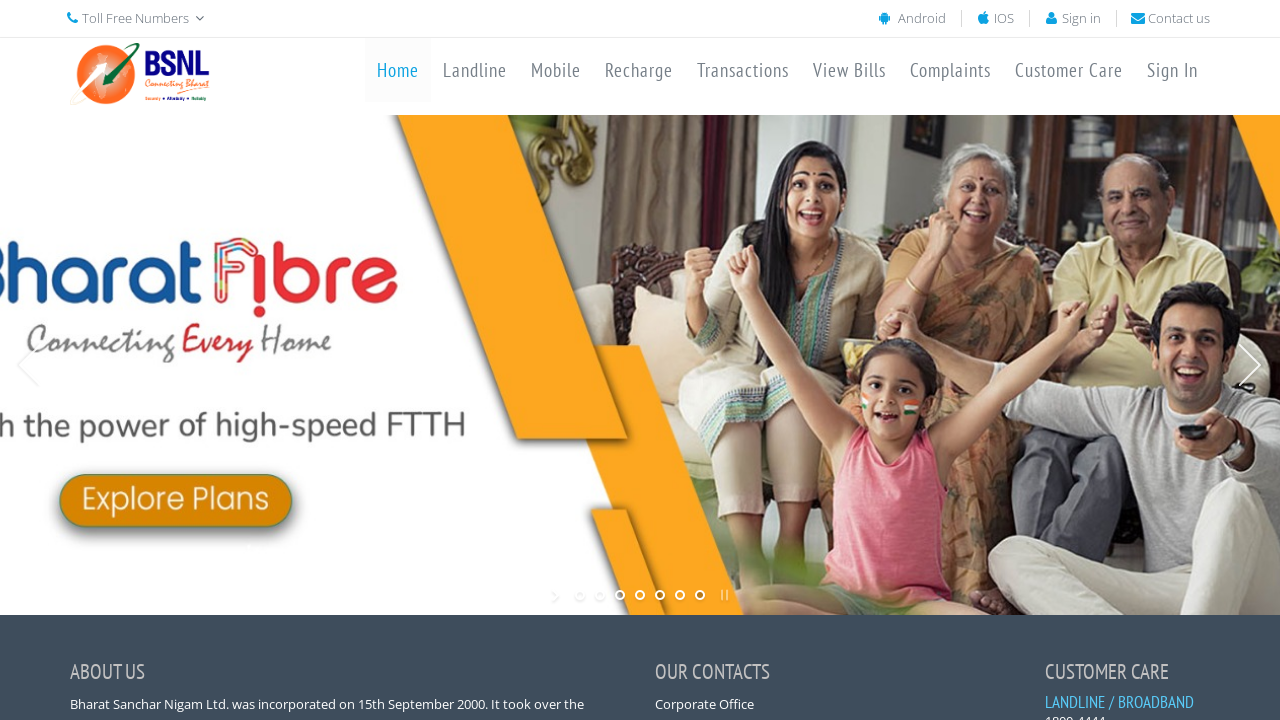

Verified link element with text:  Toll Free Numbers
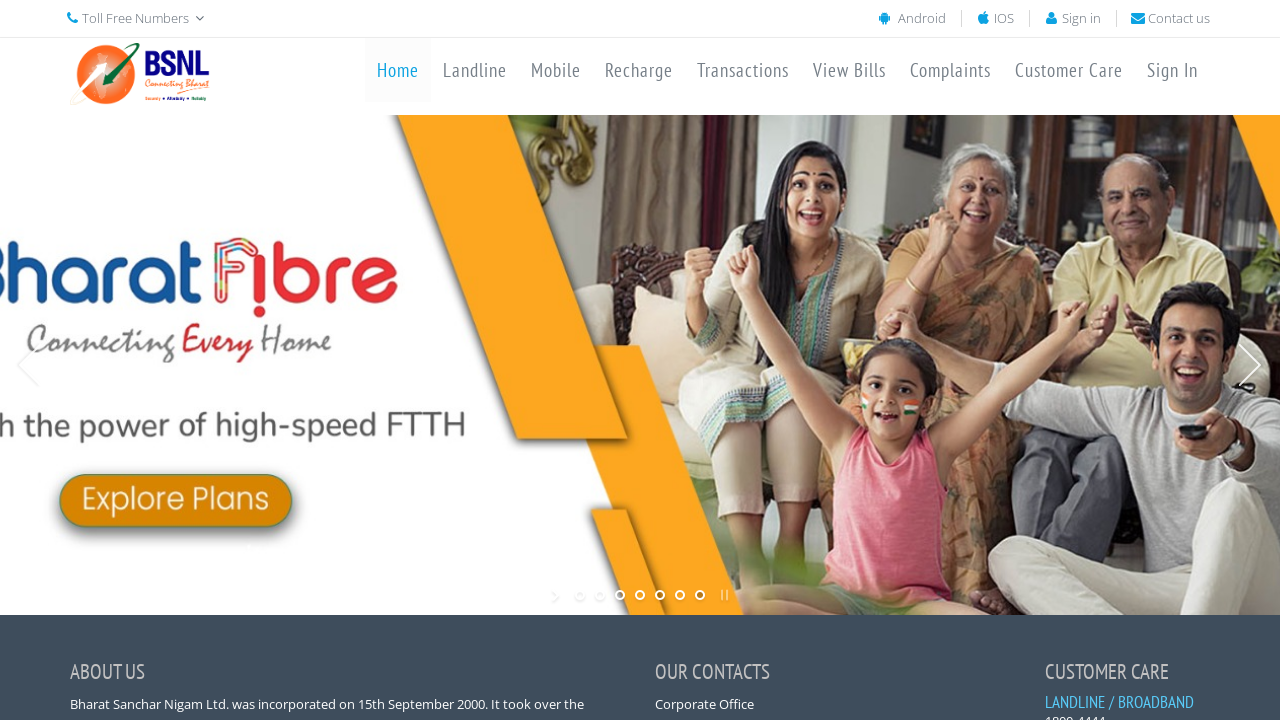

Verified link element with text:  1800-4444(LL/BB)
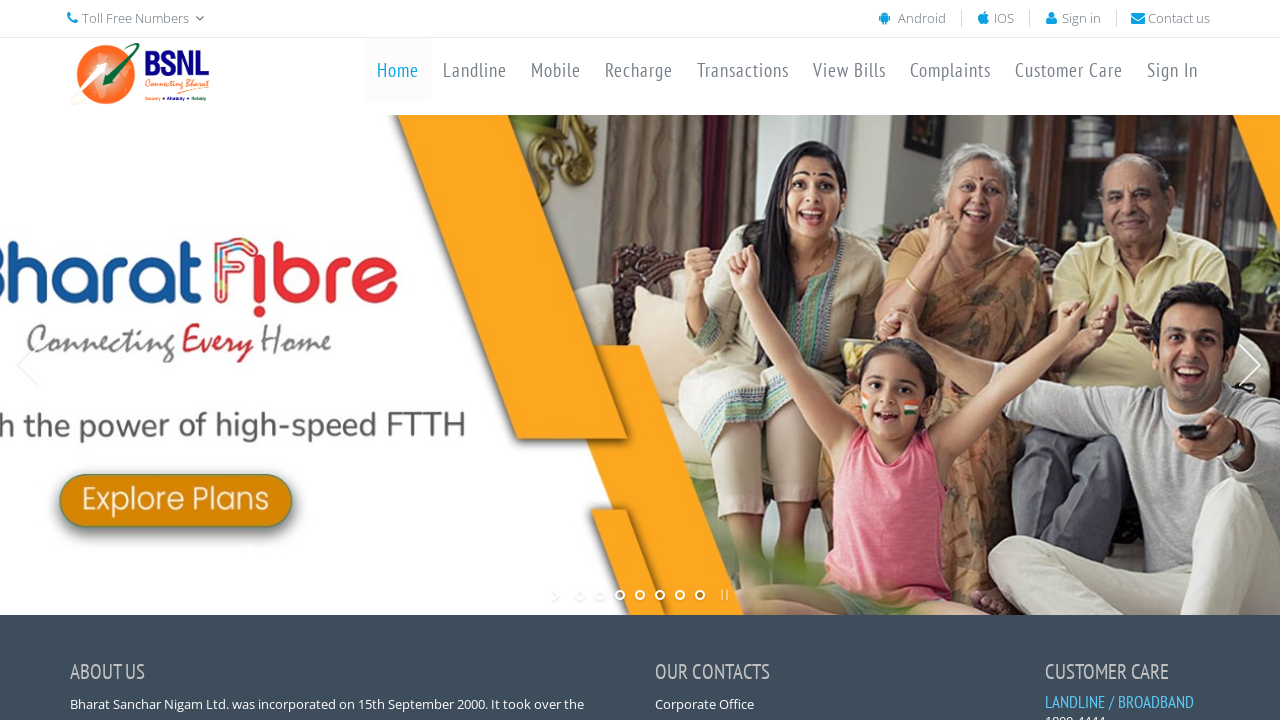

Verified link element with text:  1800-180-1503 (GSM)
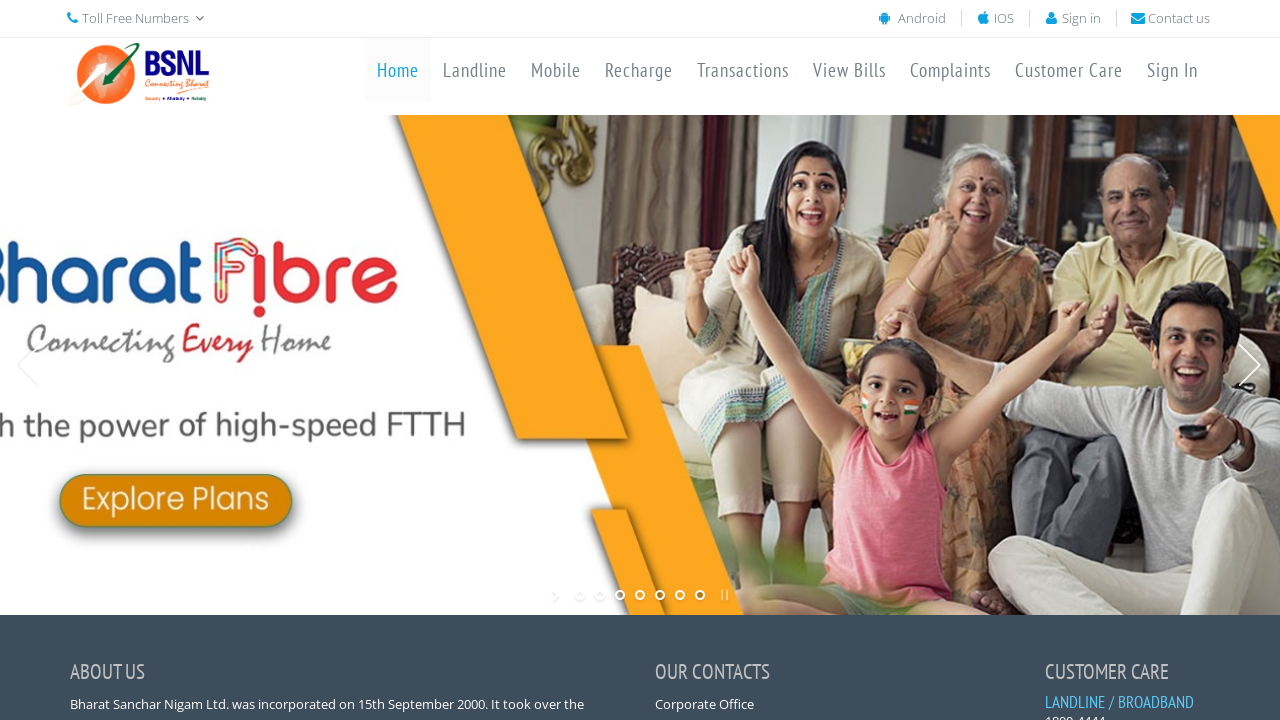

Verified link element with text:  Android
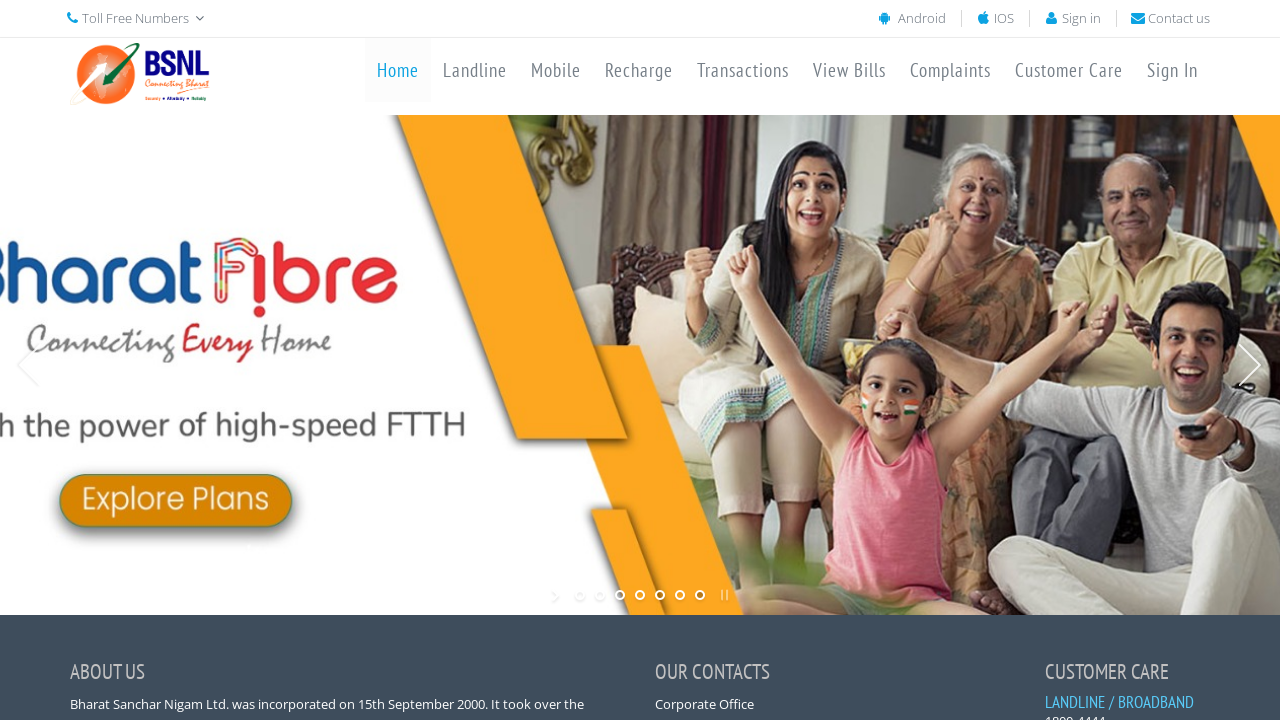

Verified link element with text: IOS
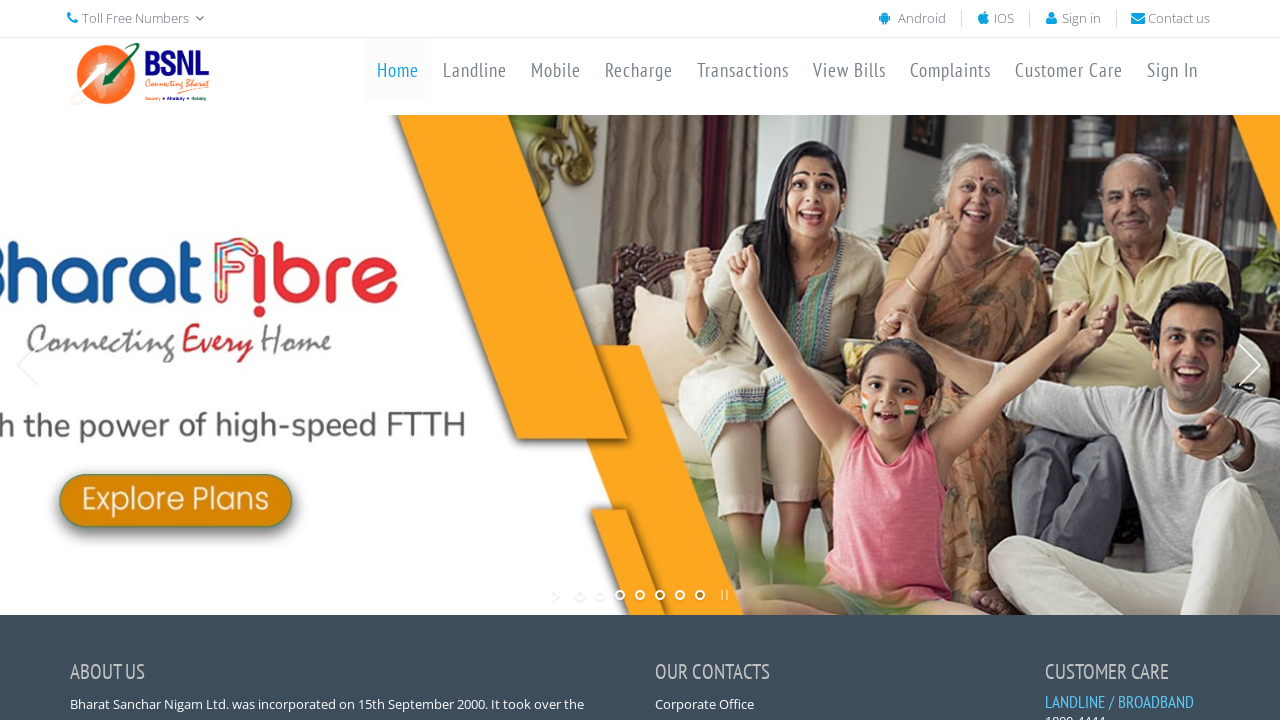

Verified link element with text: Sign in
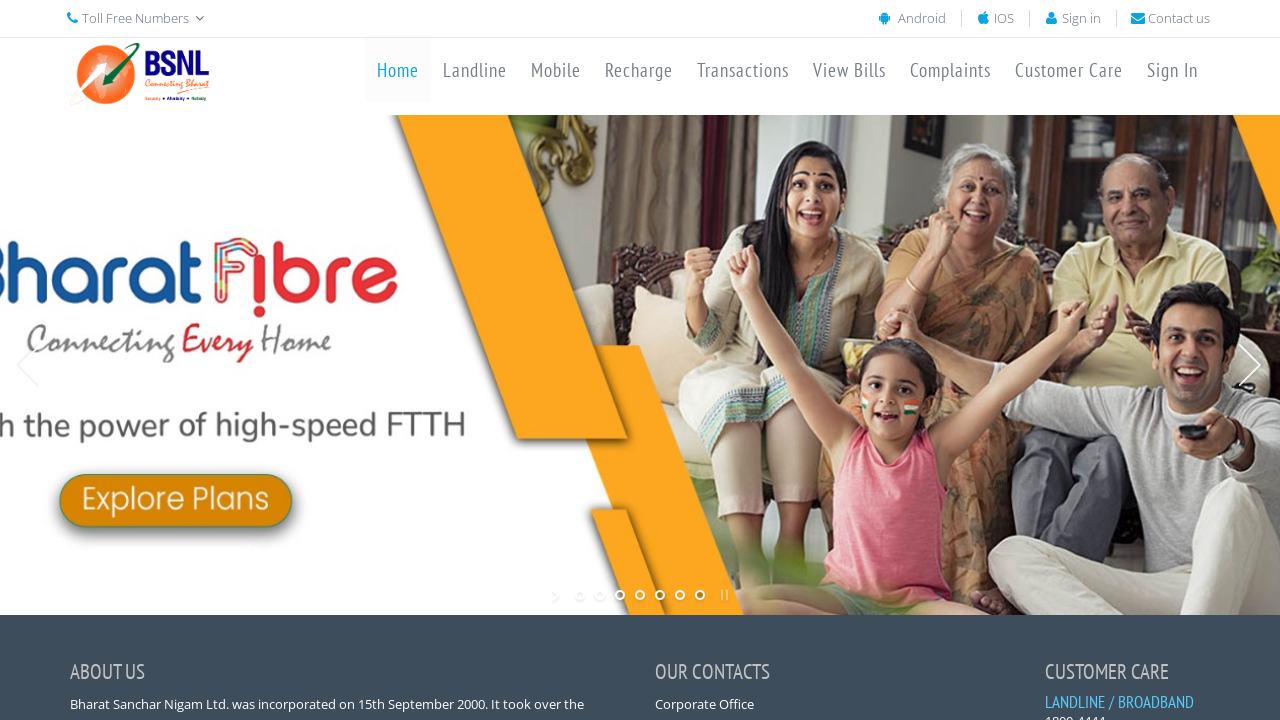

Verified link element with text:  Contact us
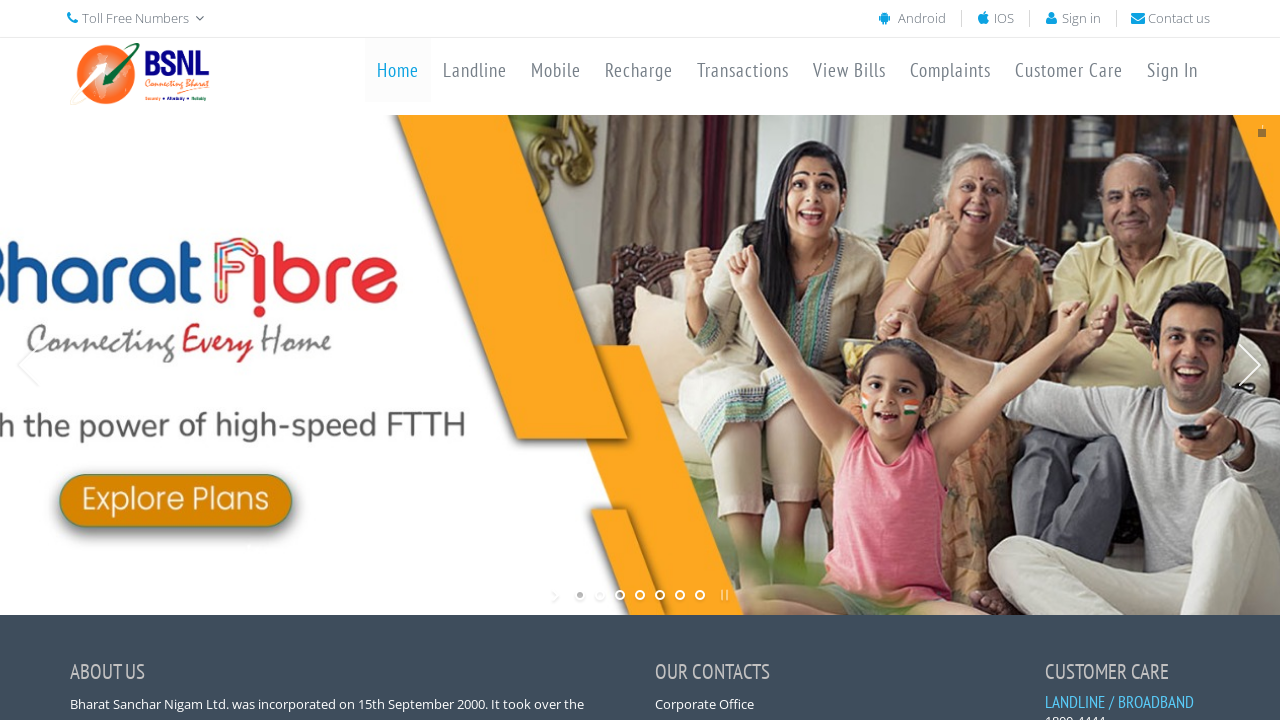

Verified link element with text: portalhelpdesk@bsnl.co.in
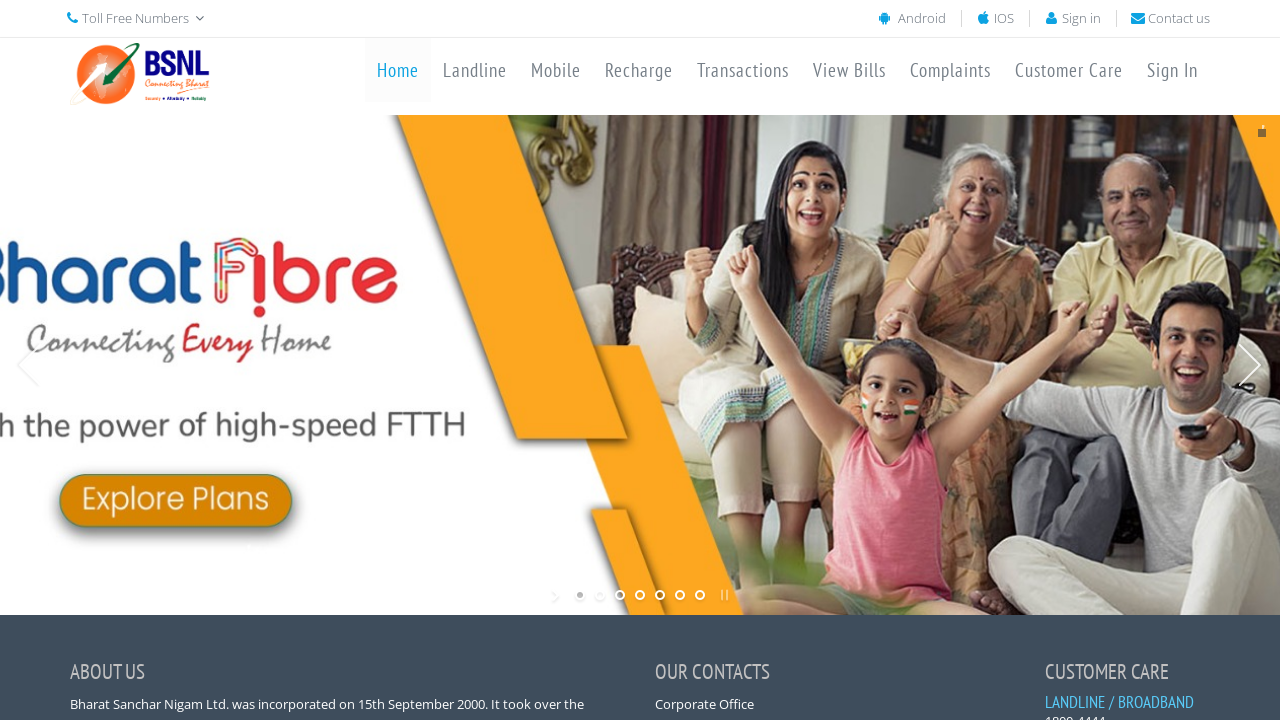

Verified link element with text: 
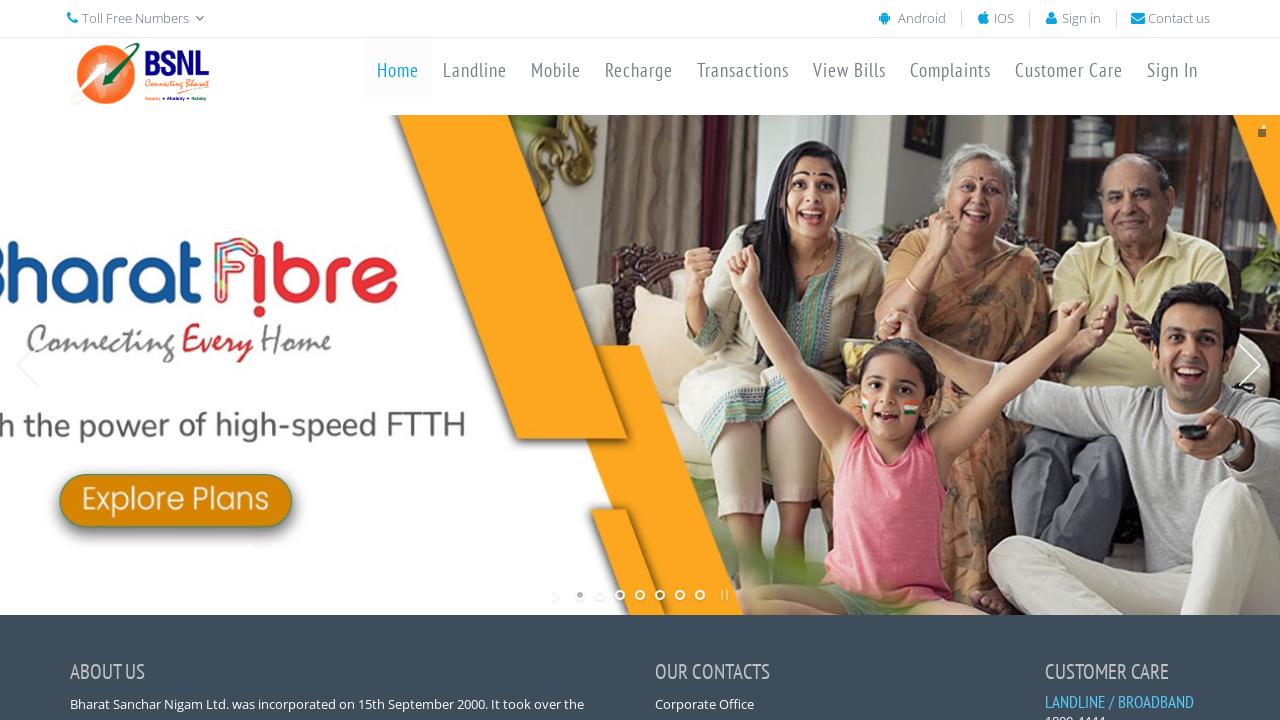

Verified link element with text:  Menu
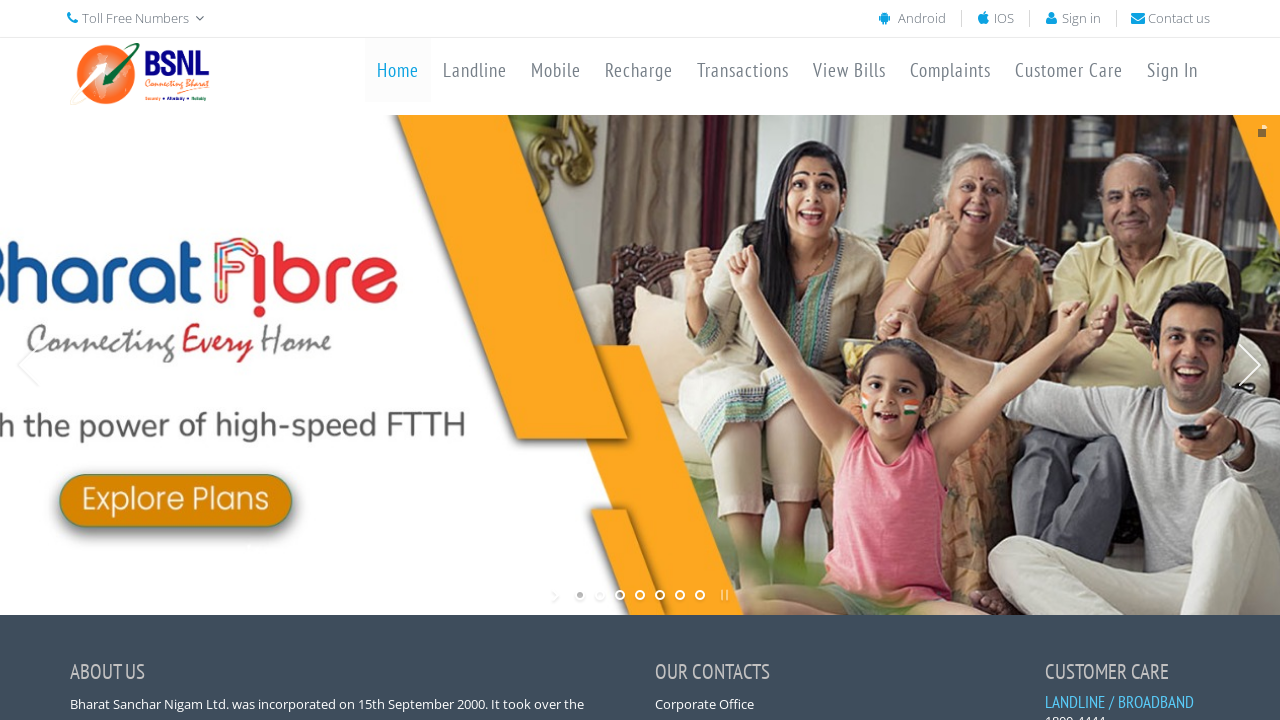

Verified link element with text: Home
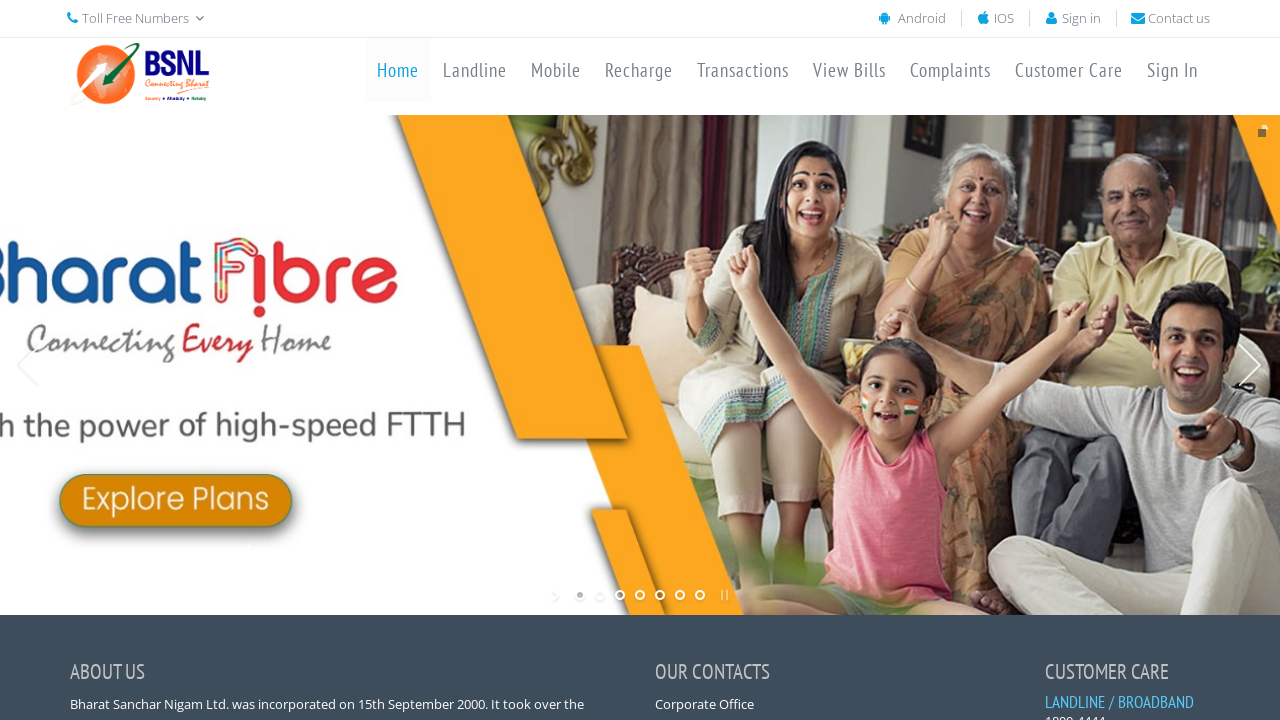

Verified link element with text: Landline
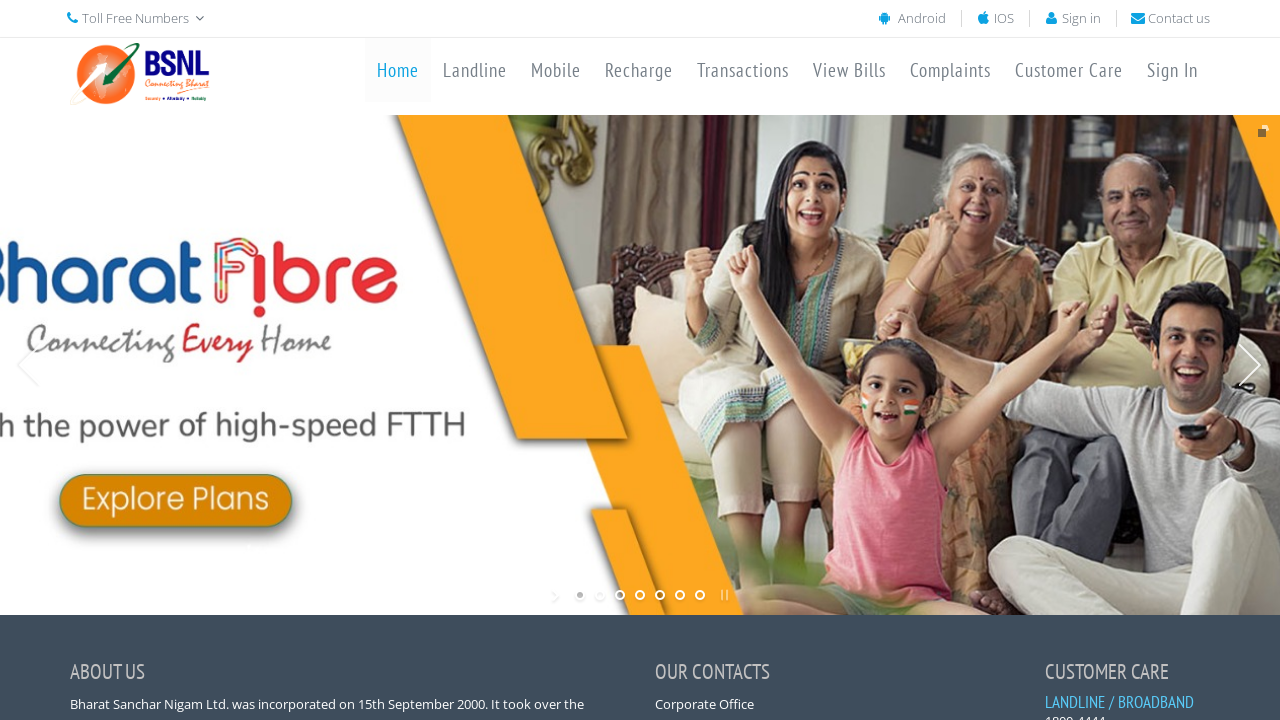

Verified link element with text: Mobile
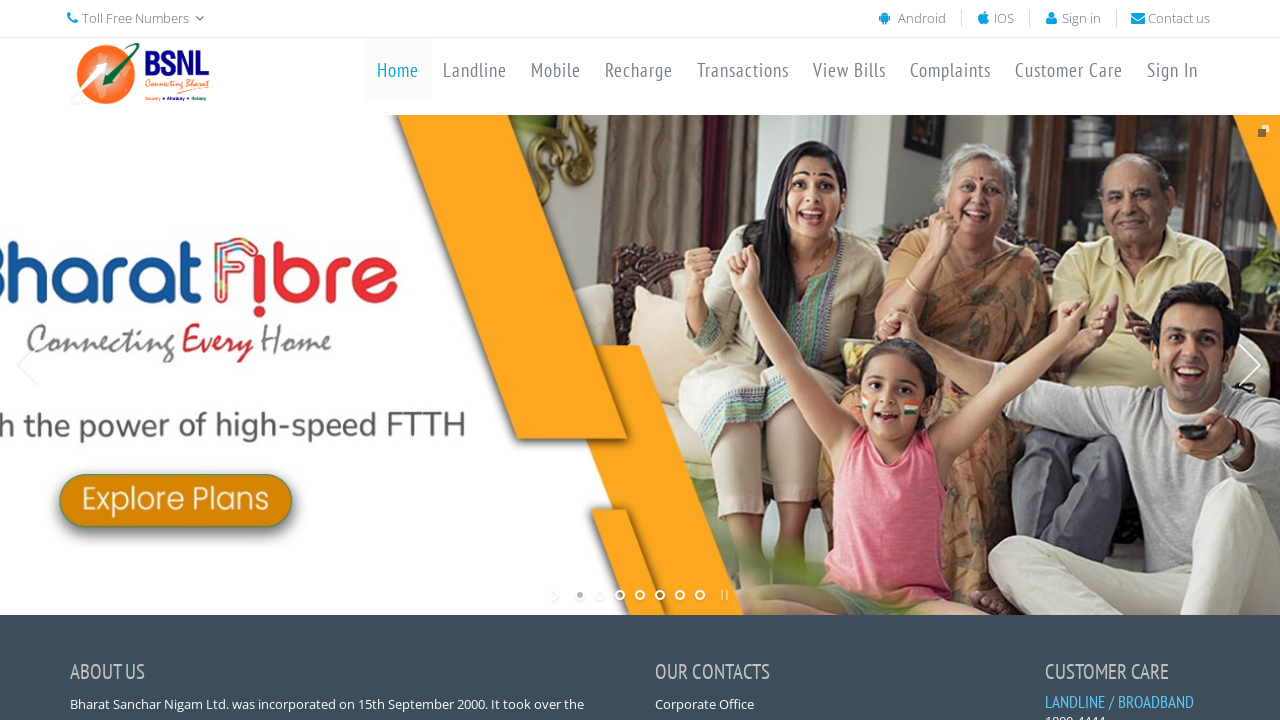

Verified link element with text: Recharge
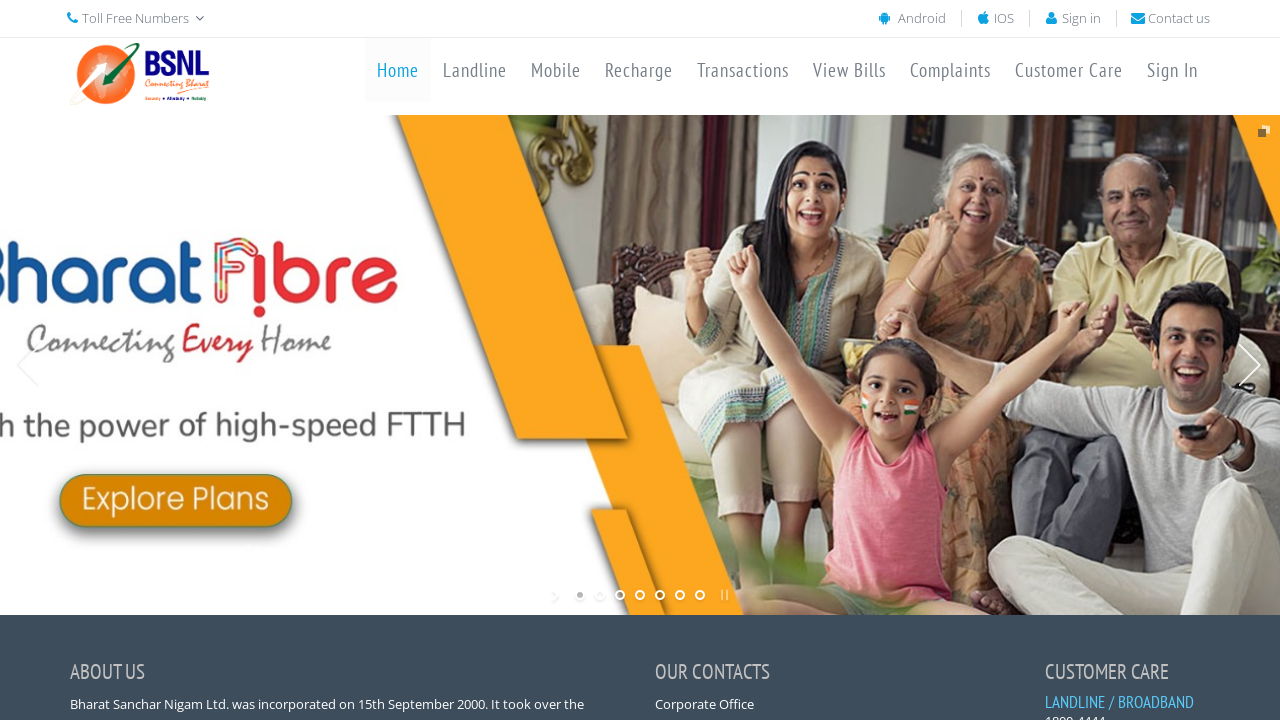

Verified link element with text: Transactions
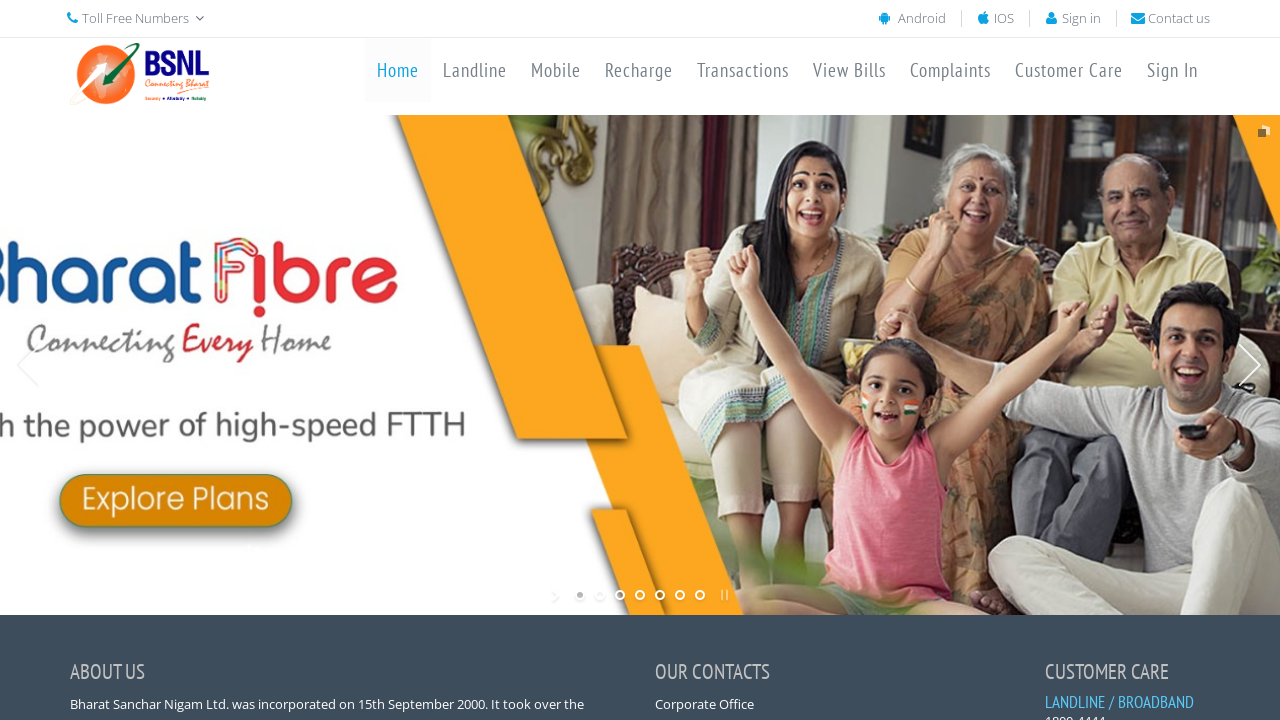

Verified link element with text: View Bills
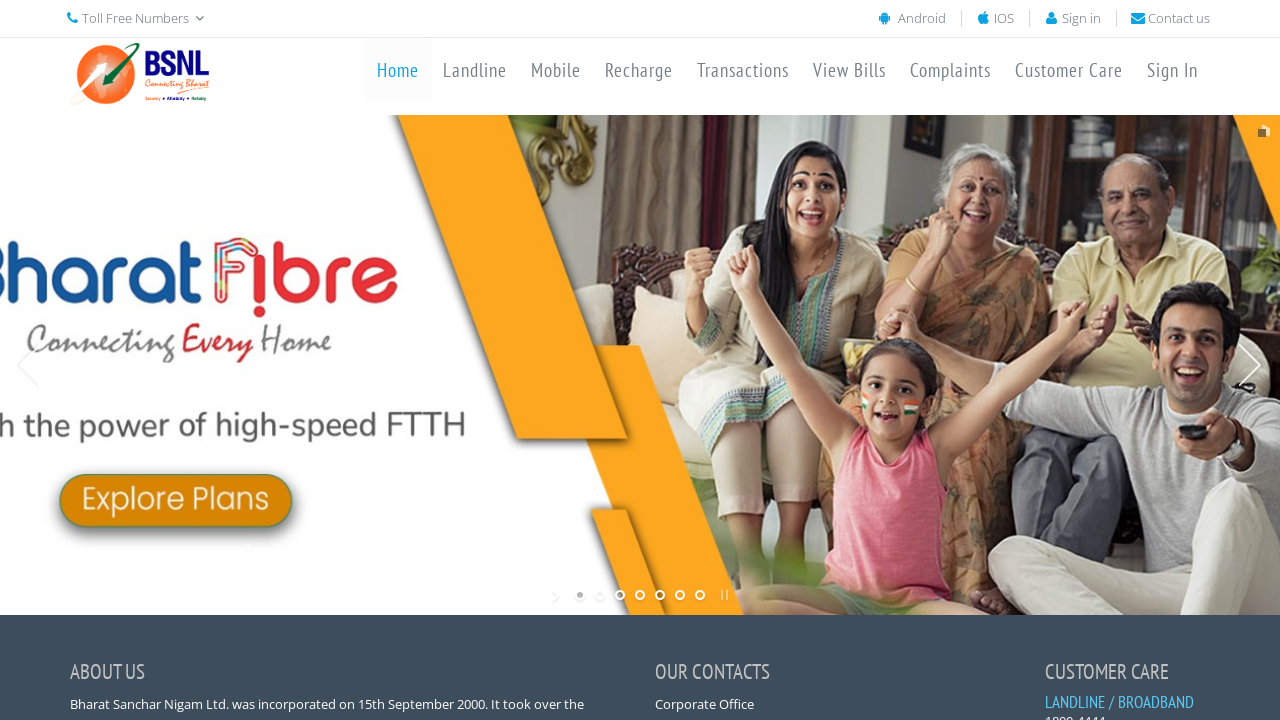

Verified link element with text: Complaints
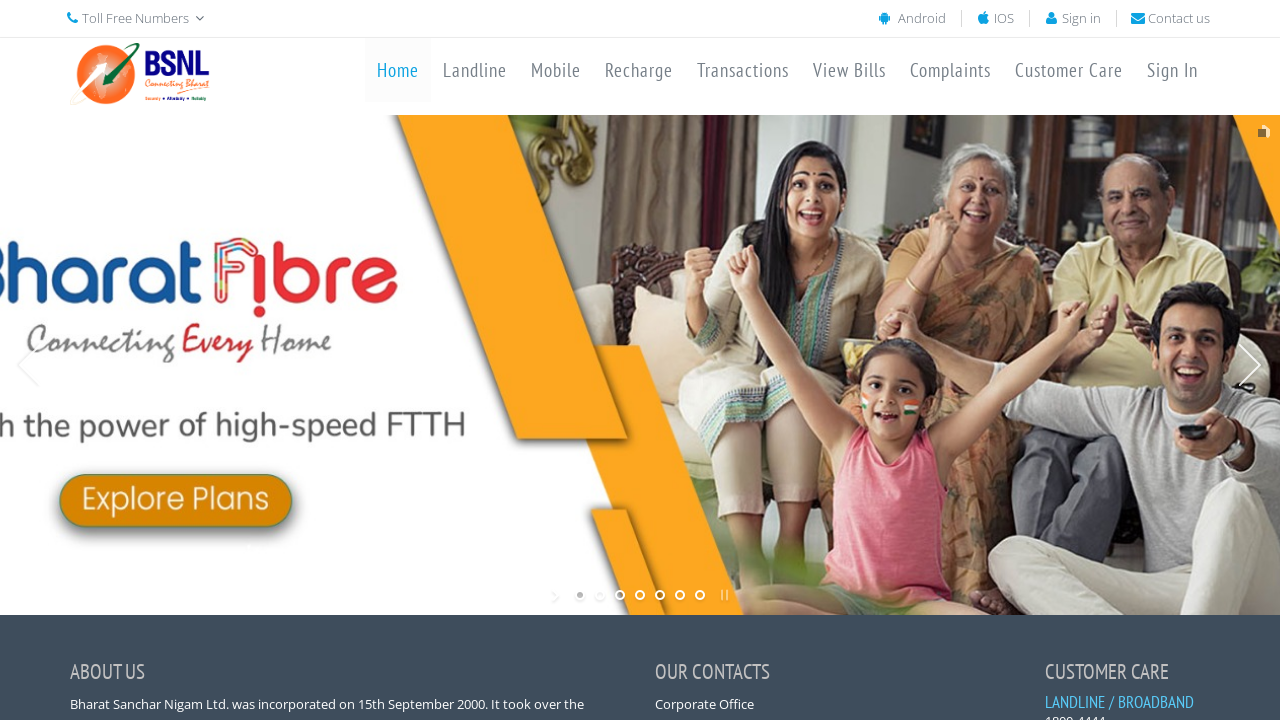

Verified link element with text: Customer Care
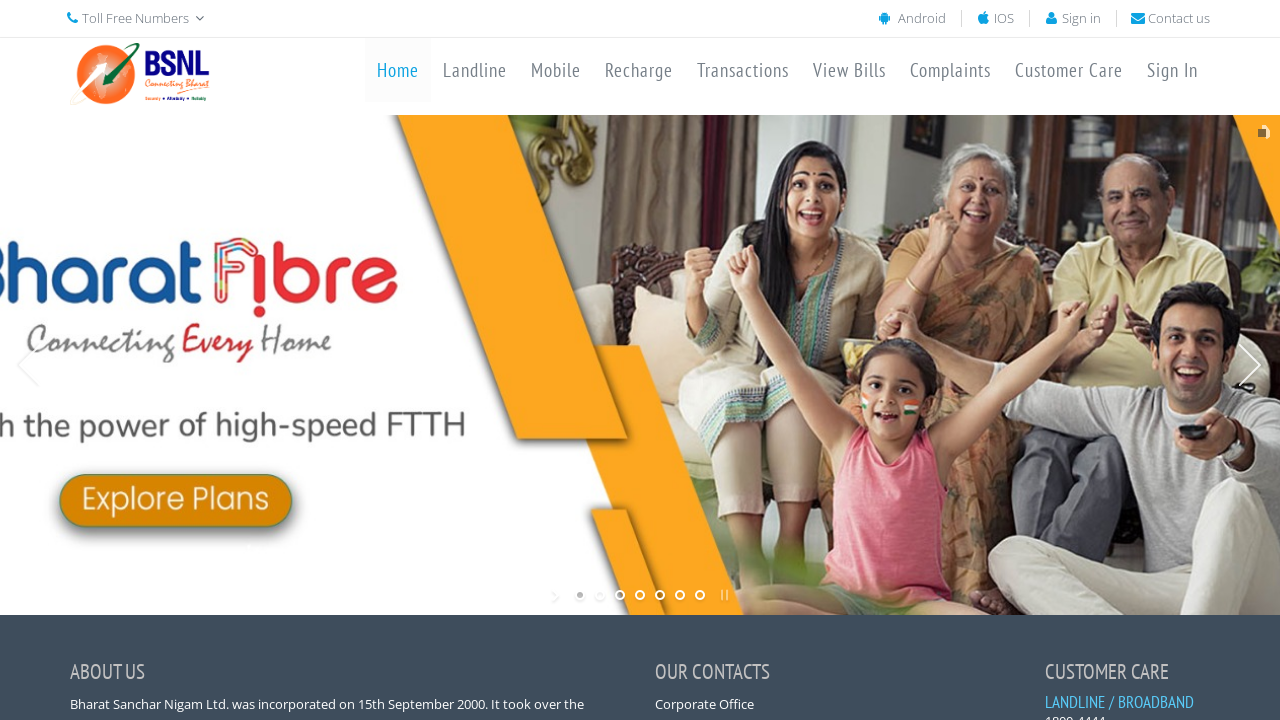

Verified link element with text: Sign In
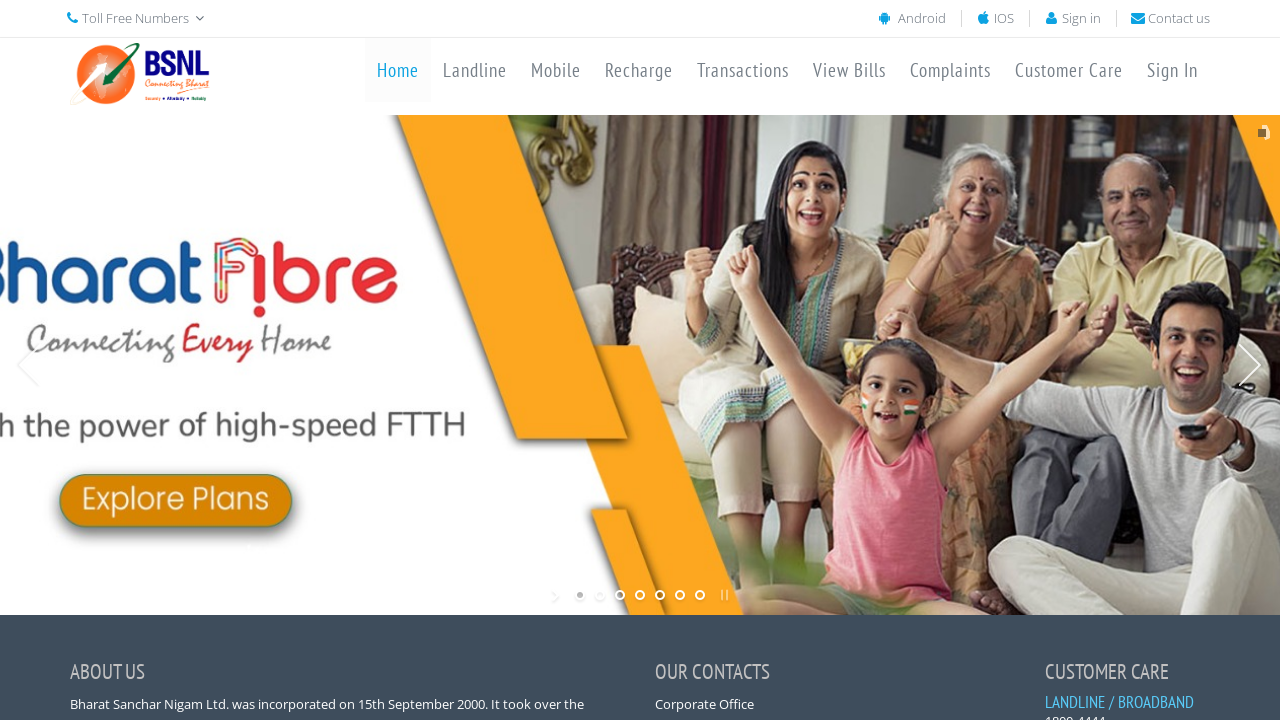

Verified link element with text: 
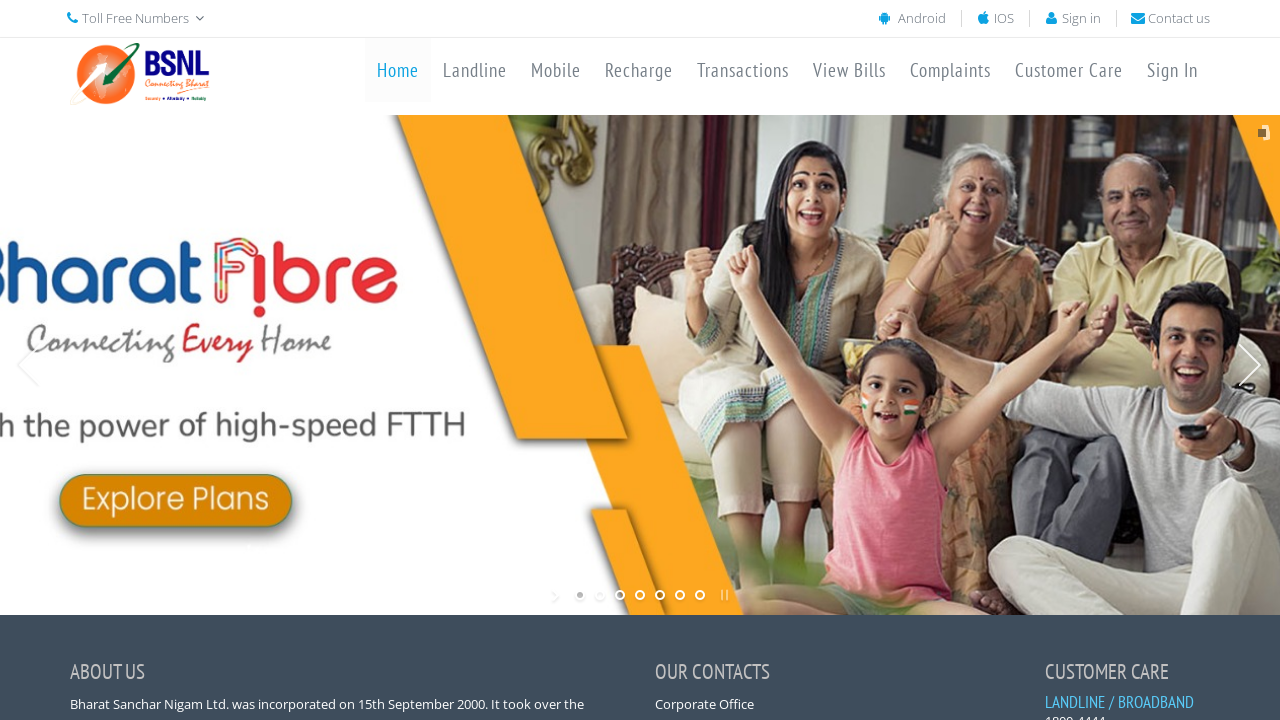

Verified link element with text: 
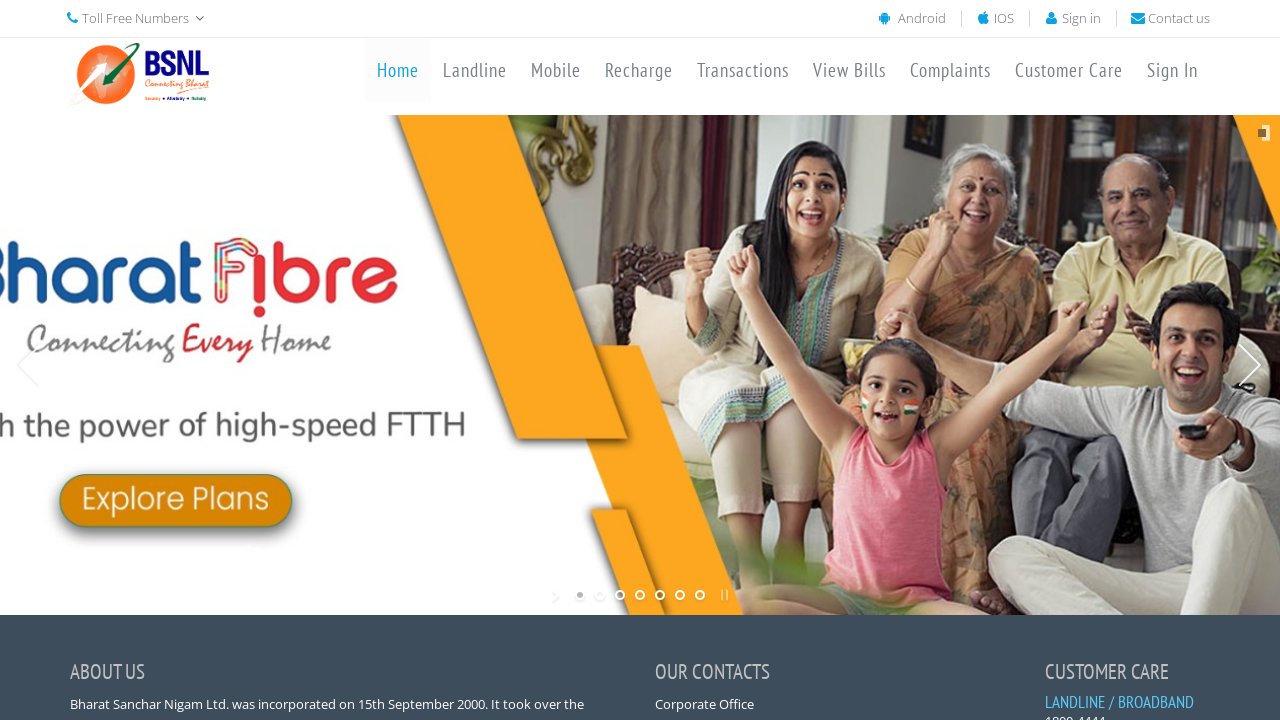

Verified link element with text: 
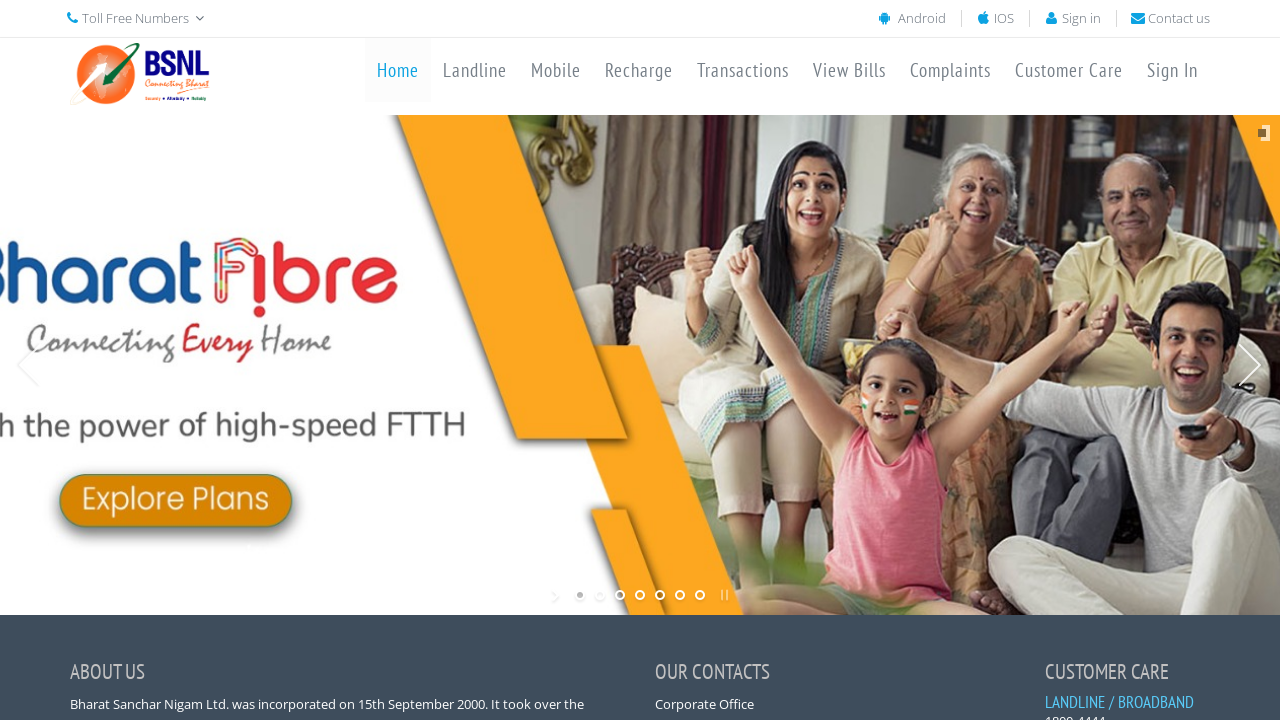

Verified link element with text: 
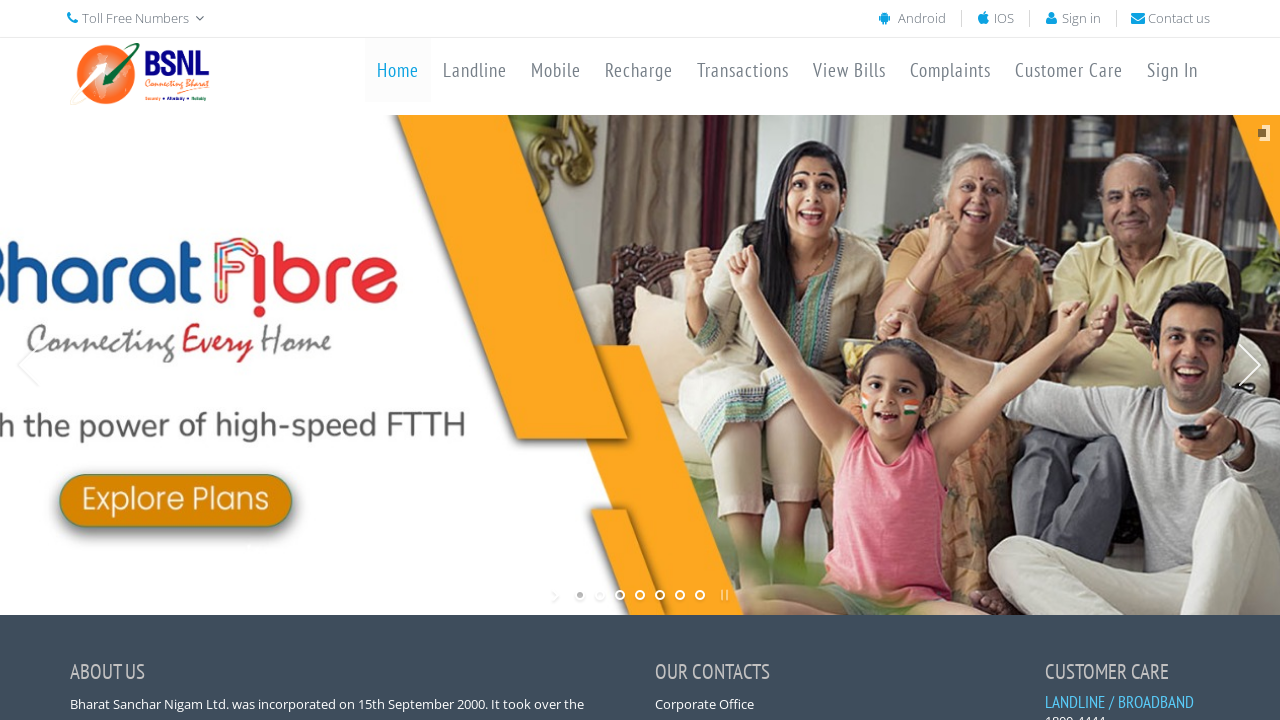

Verified link element with text: 
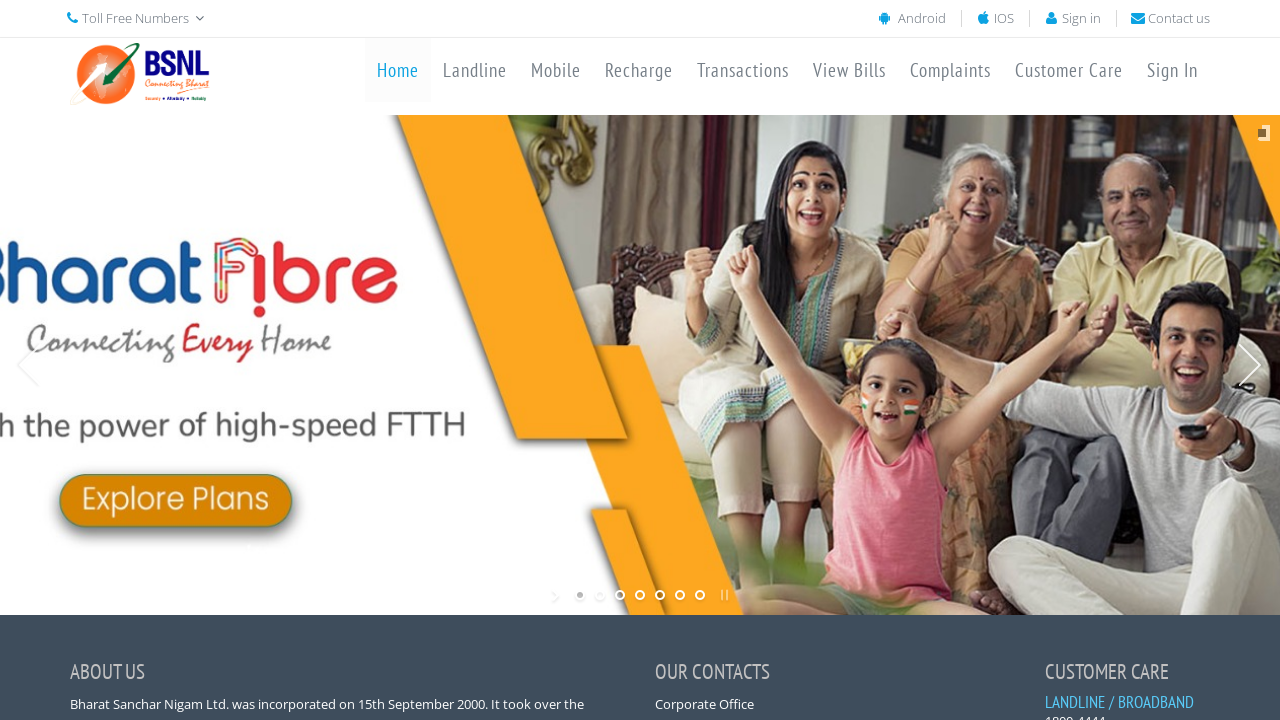

Verified link element with text: 
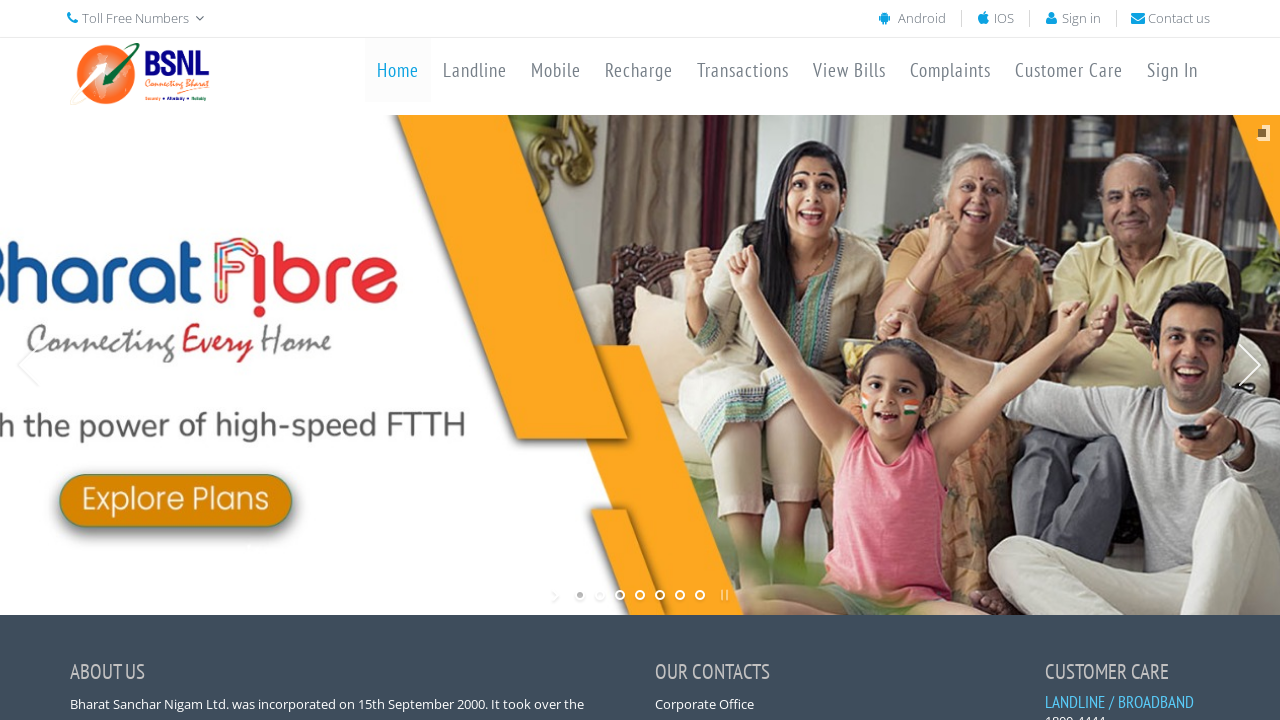

Verified link element with text: 
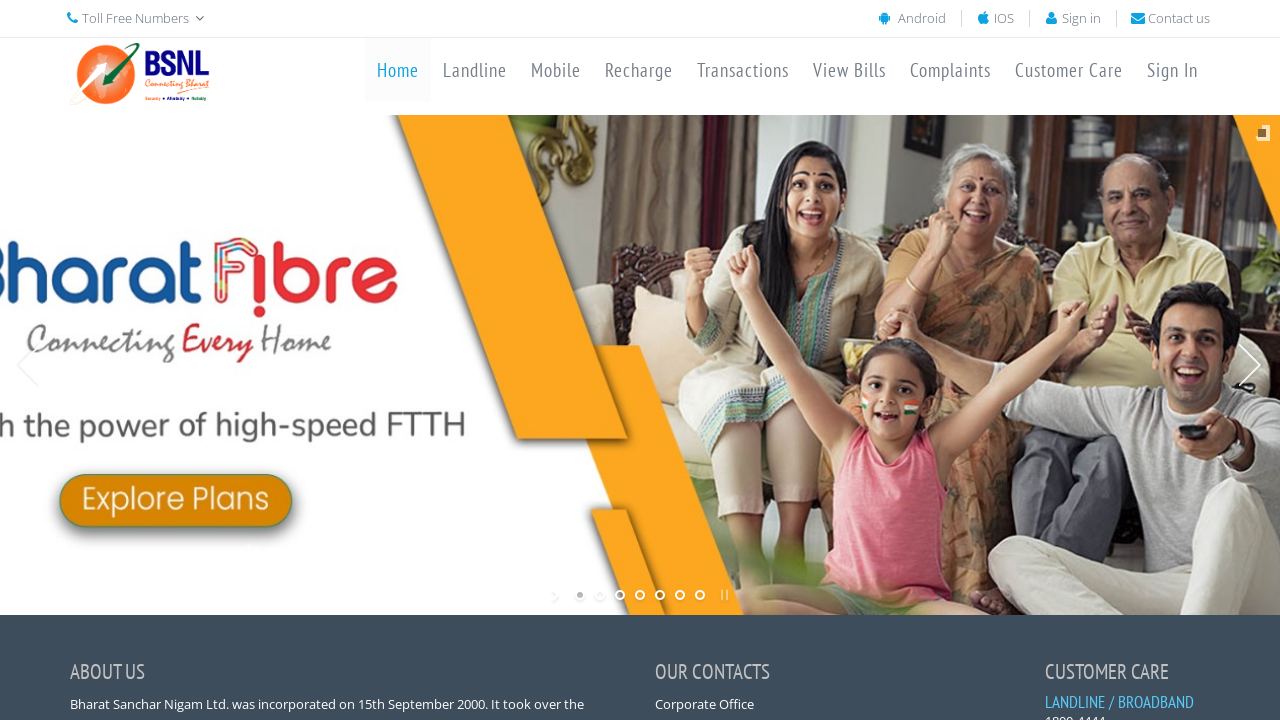

Verified link element with text: 
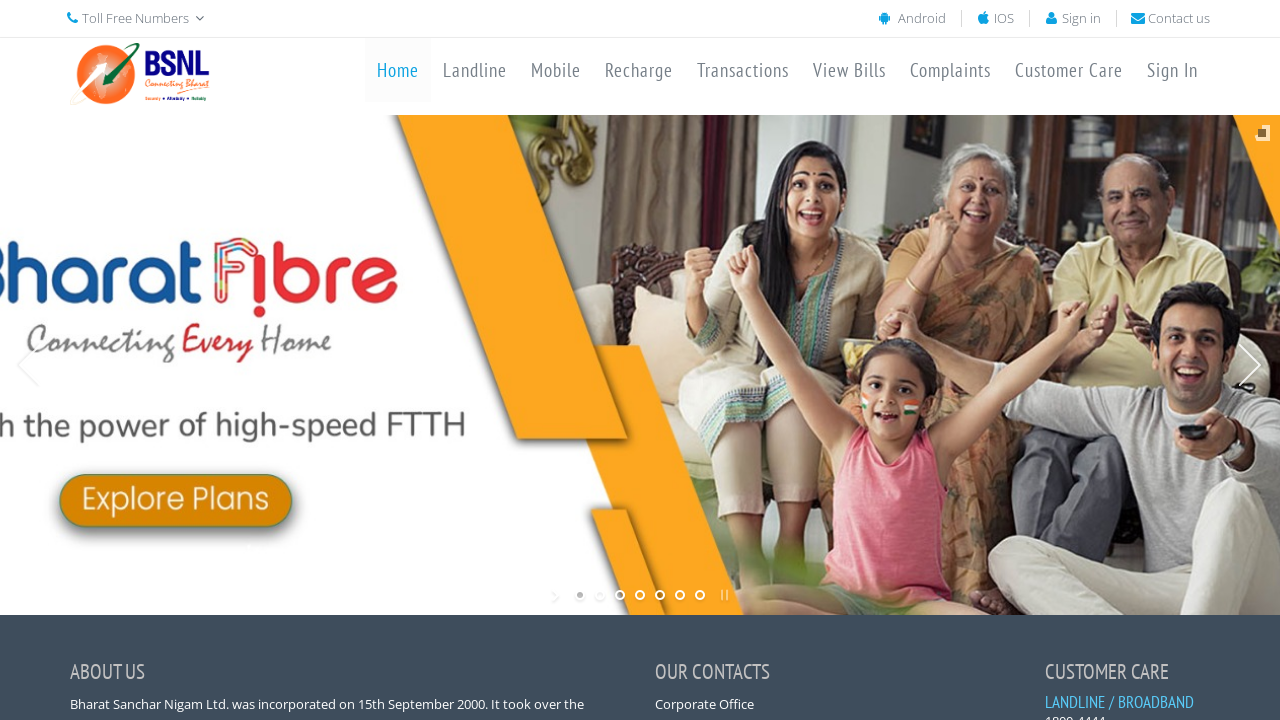

Verified link element with text: 
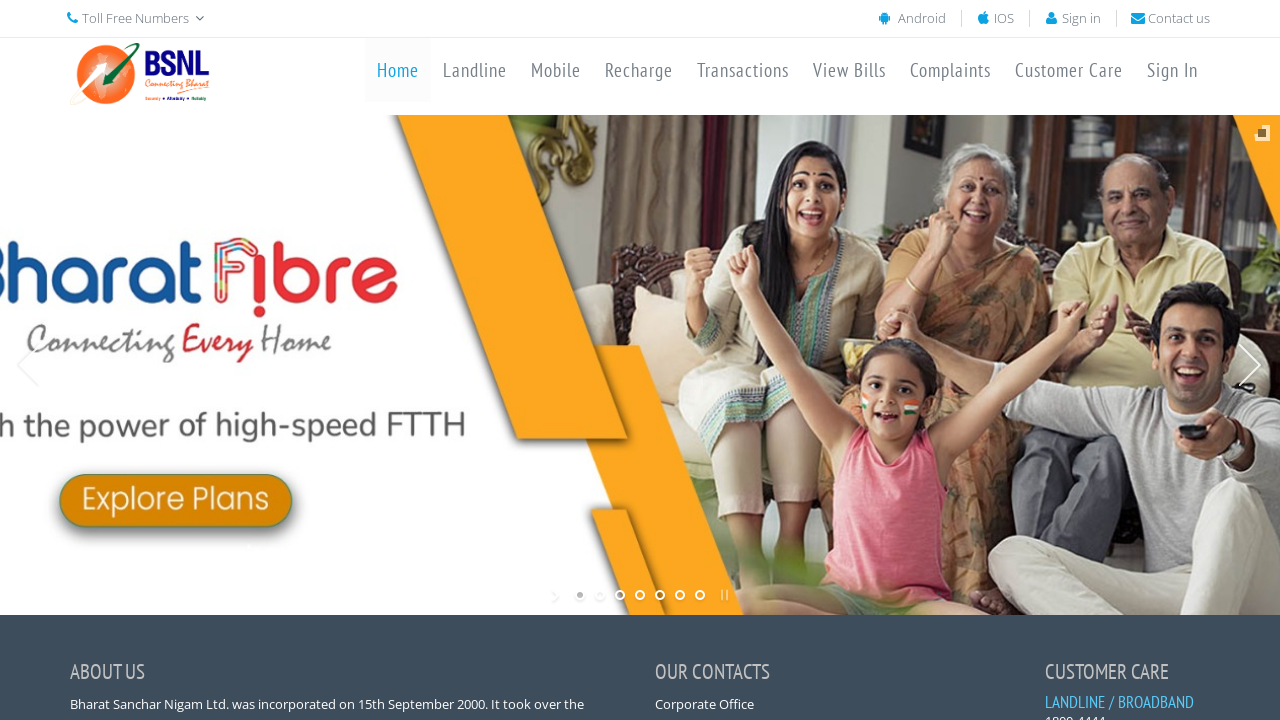

Verified link element with text: 
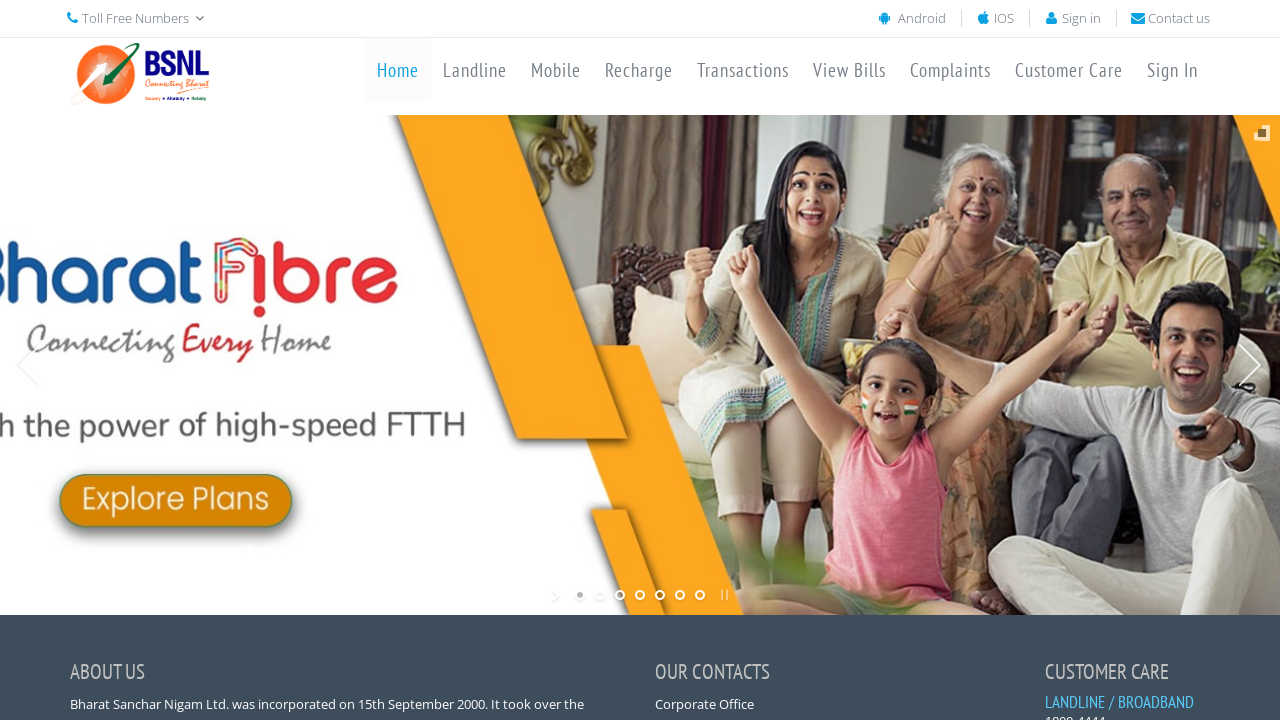

Verified link element with text: 
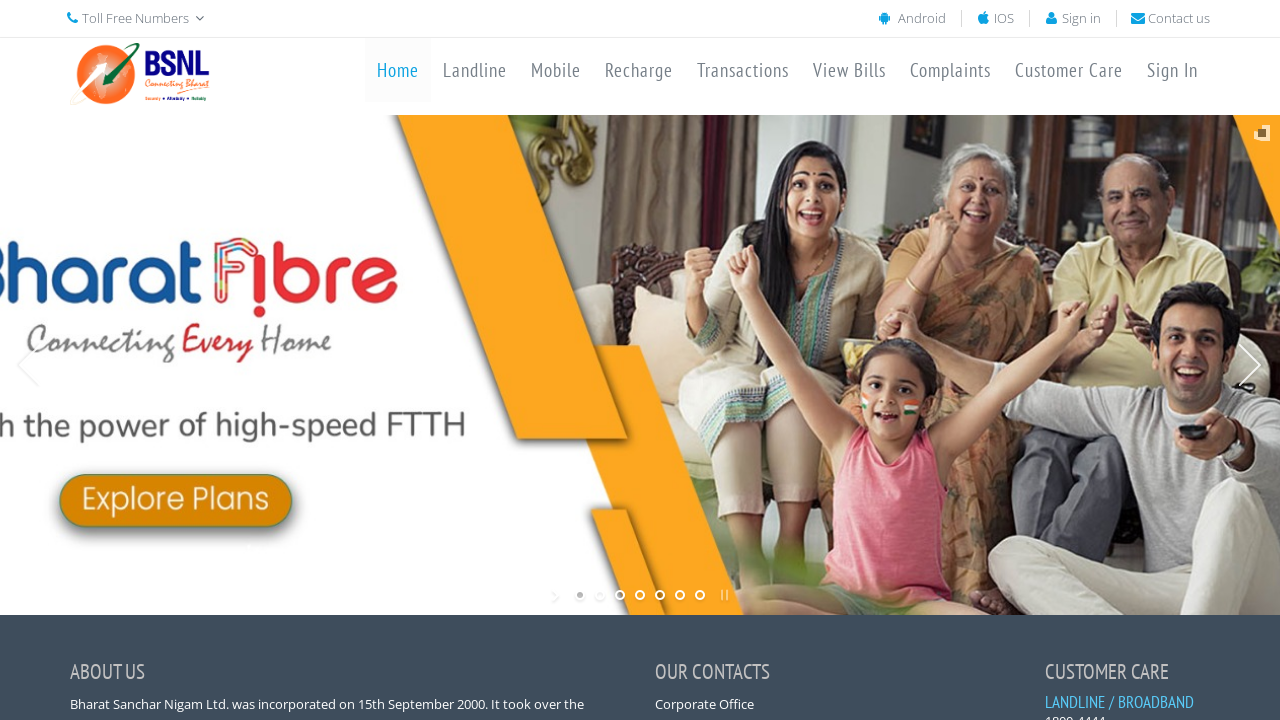

Verified link element with text: Privacy Policy
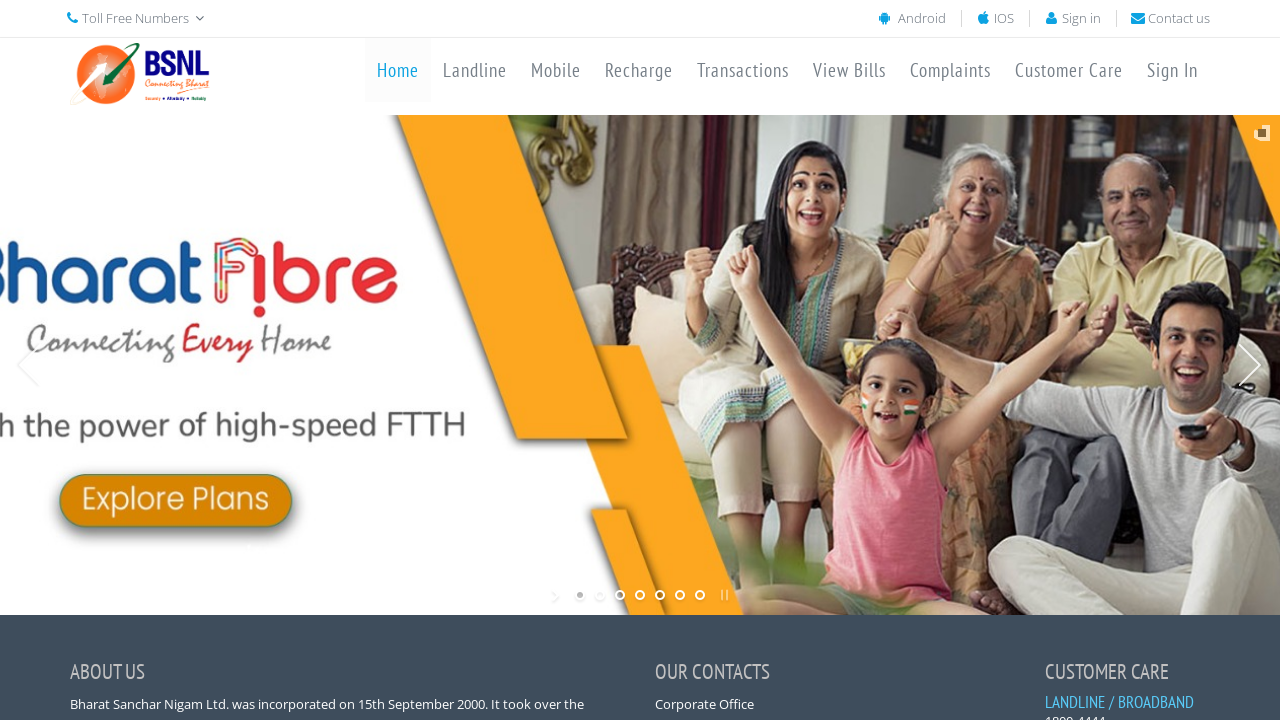

Verified link element with text: Legal Disclaimer
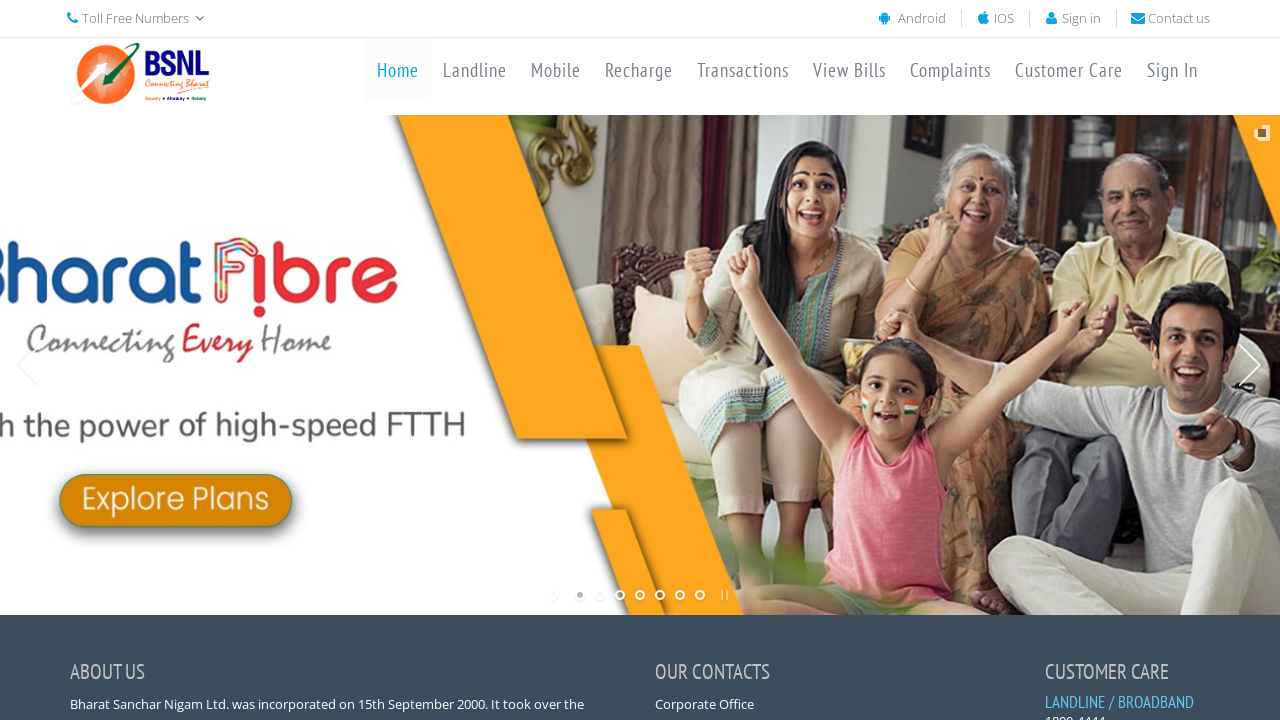

Verified link element with text: 
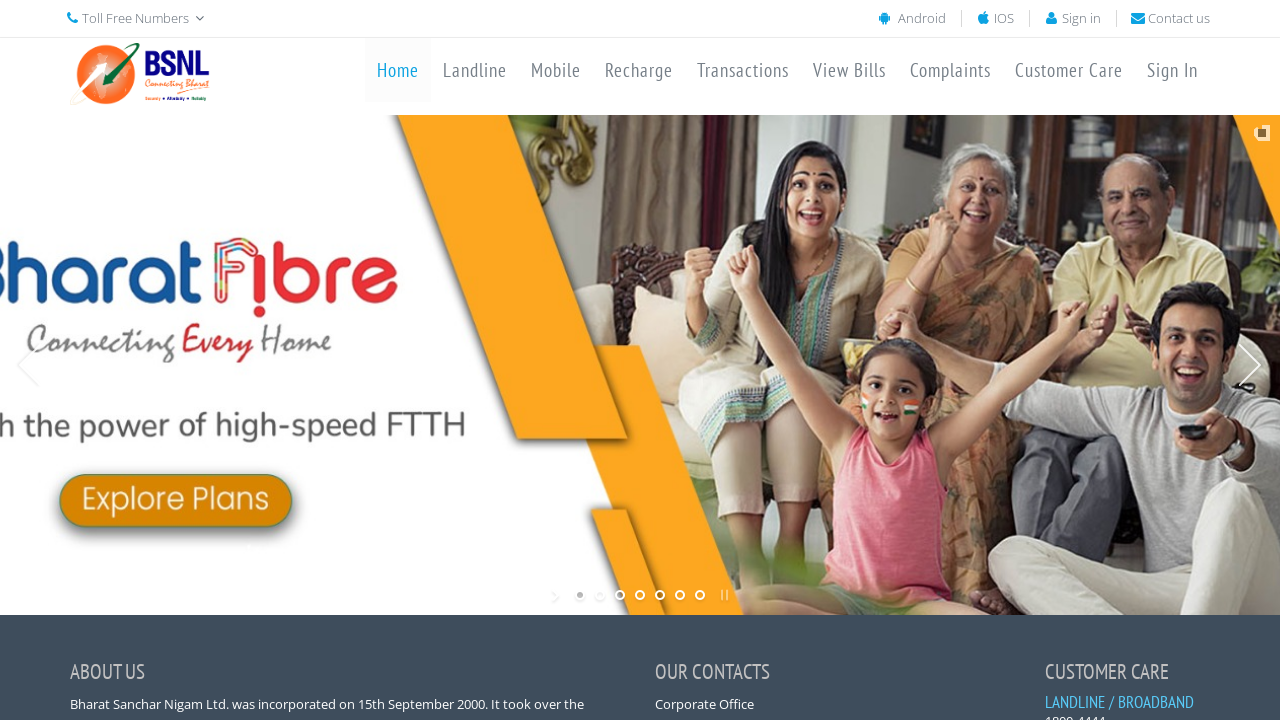

Verified link element with text: 
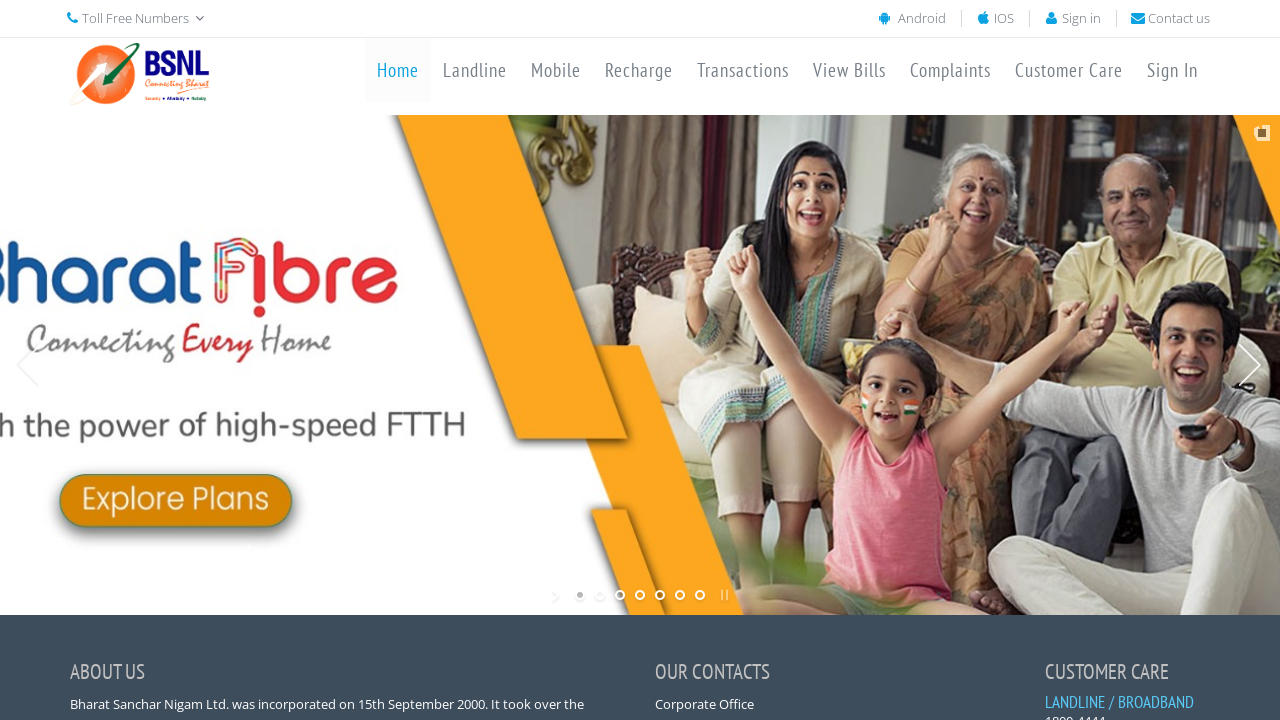

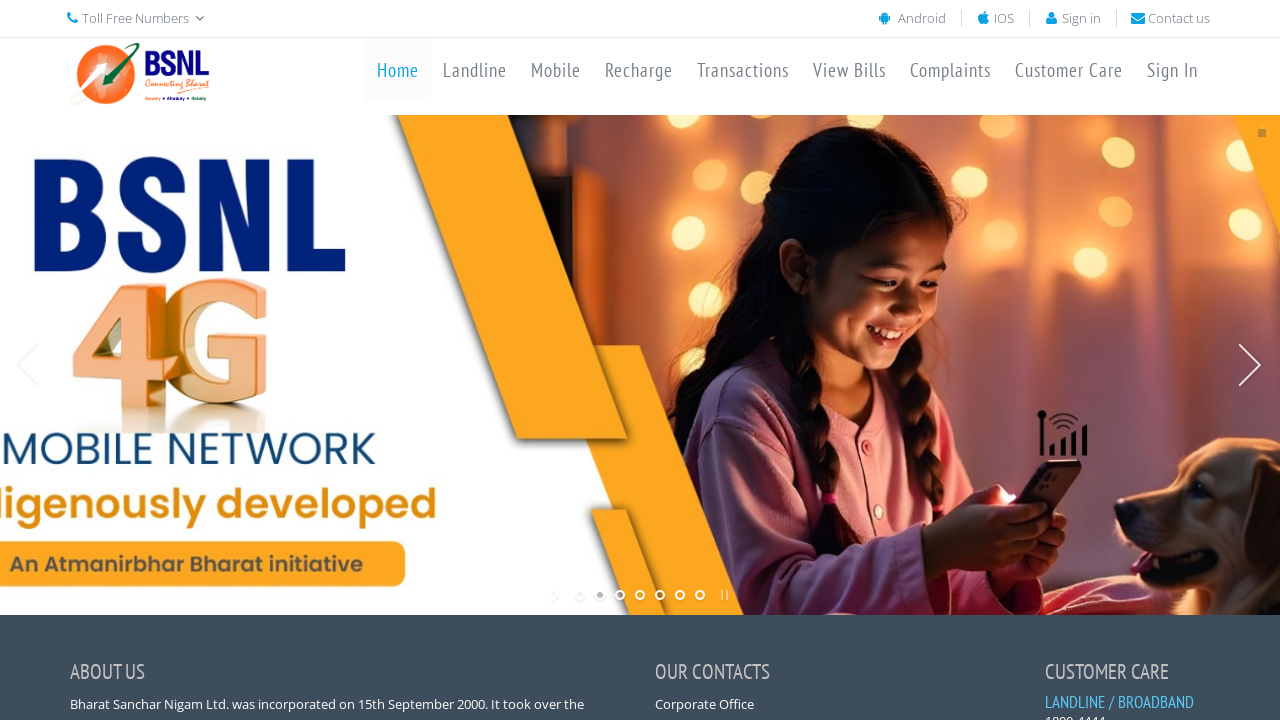